Verifies the page title using a soft assertion

Starting URL: https://opensource-demo.orangehrmlive.com/web/index.php/auth/login

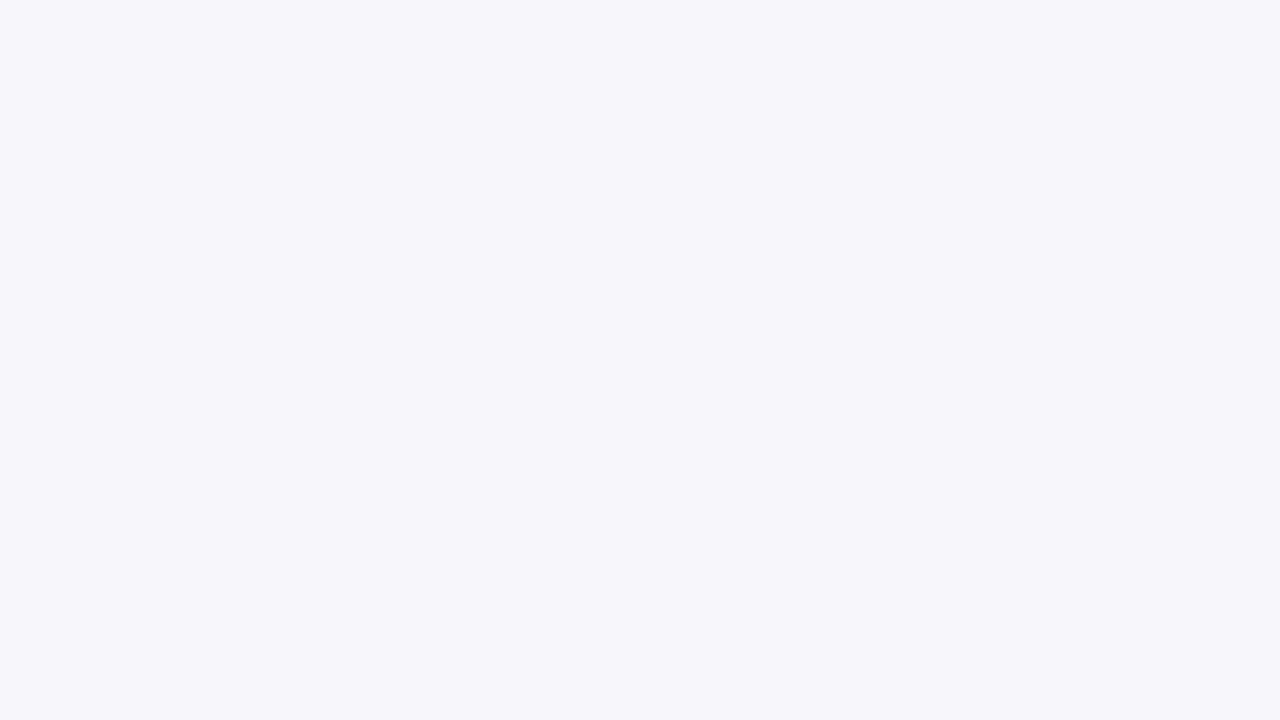

Retrieved page title
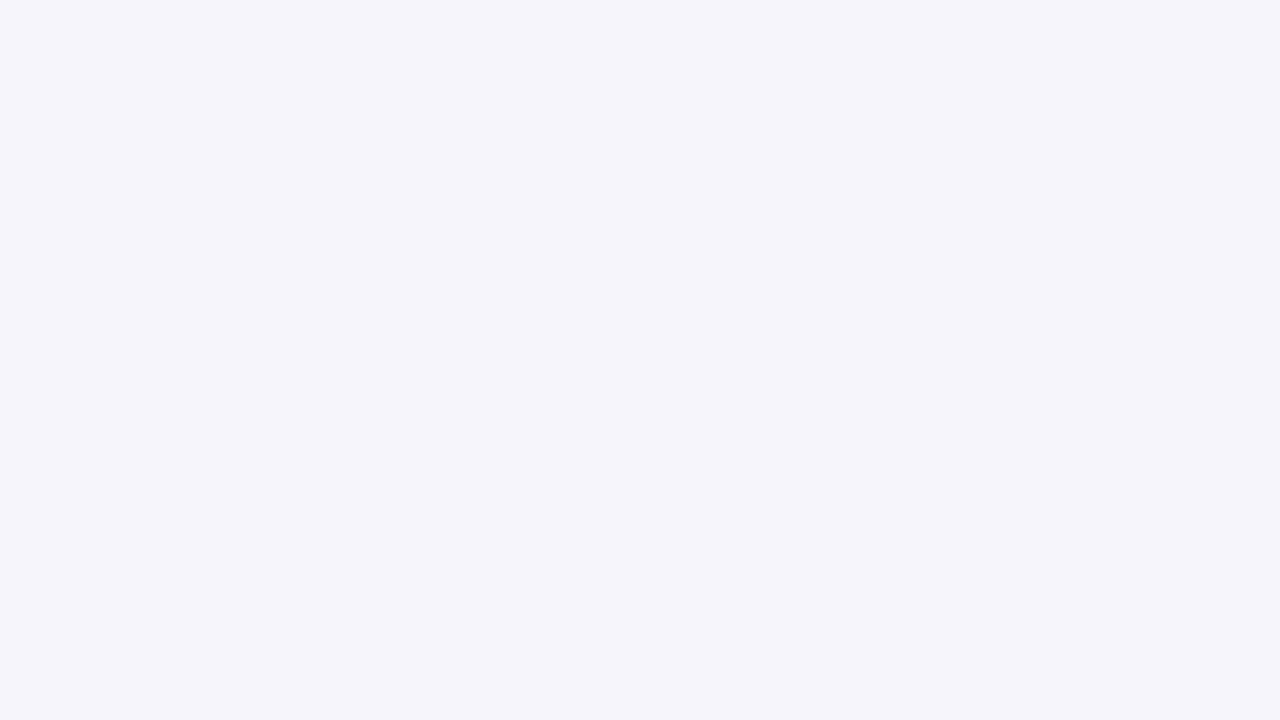

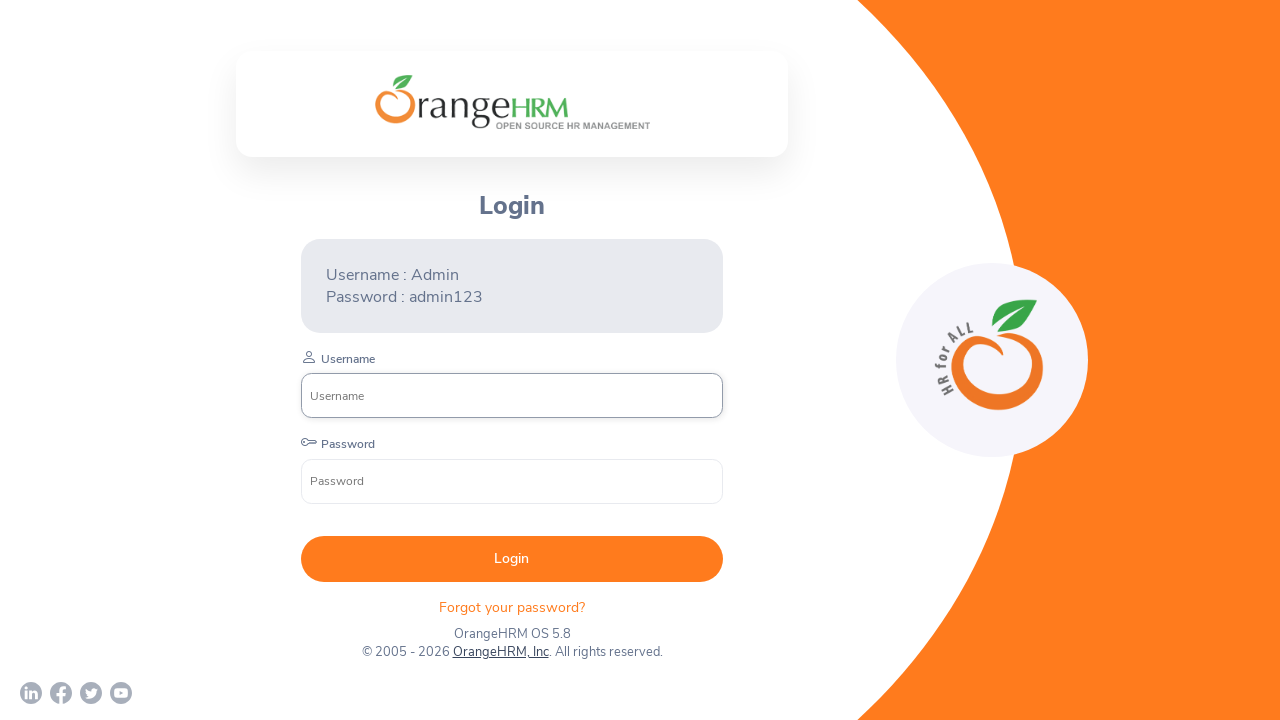